Navigates to Add/Remove Elements page, adds two elements, then deletes one element

Starting URL: http://the-internet.herokuapp.com/

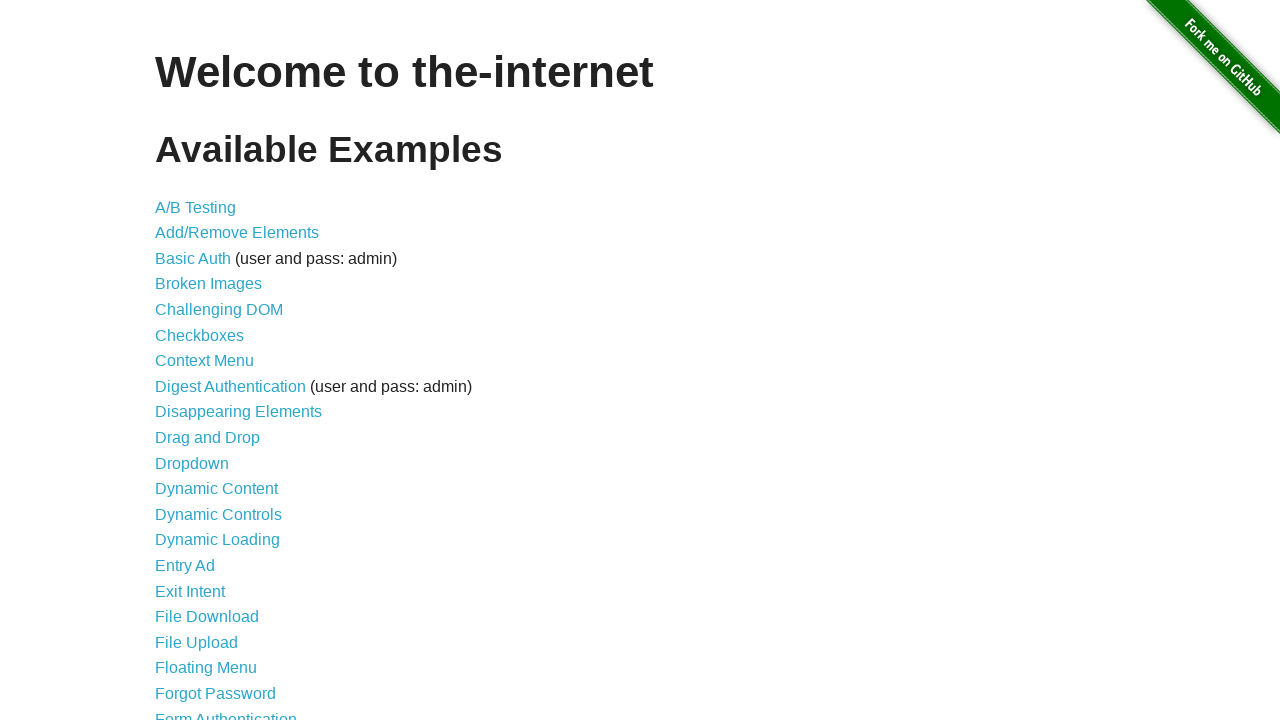

Clicked on Add/Remove Elements link at (237, 233) on text=Add/Remove Elements
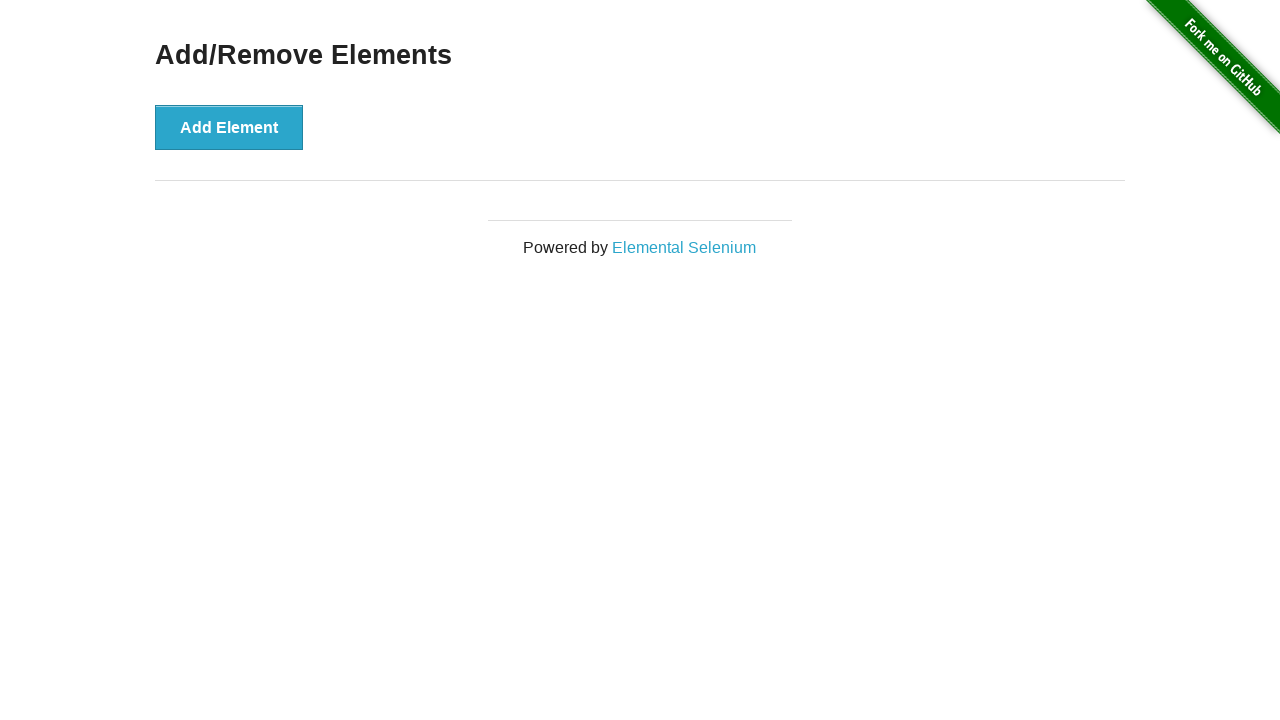

Added first element at (229, 127) on text=Add Element
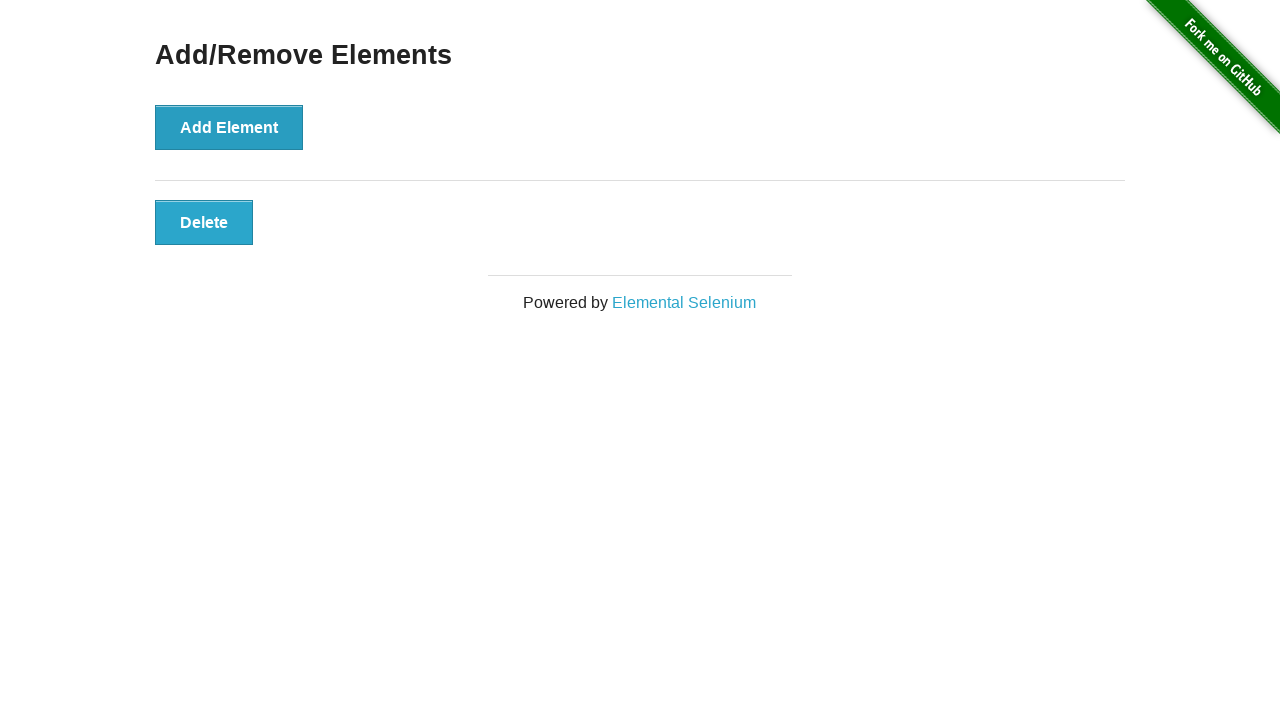

Added second element at (229, 127) on text=Add Element
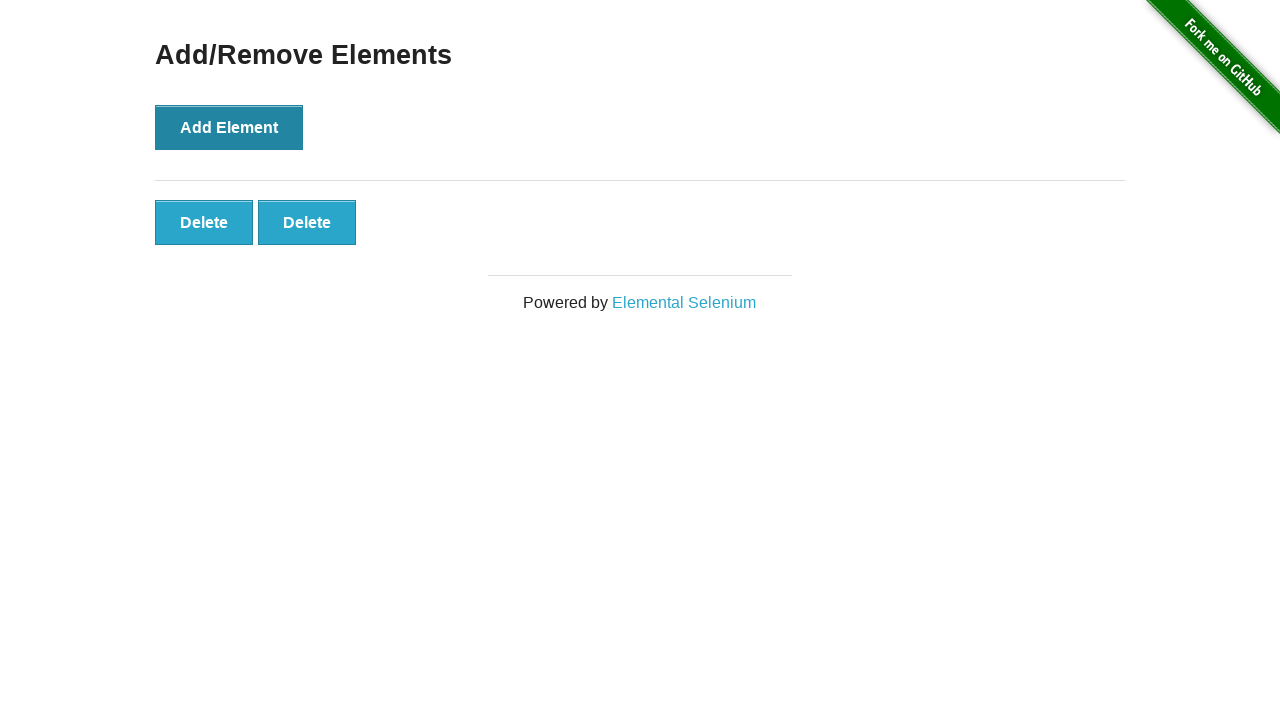

Deleted one element, page now shows one element remaining at (204, 222) on text=Delete
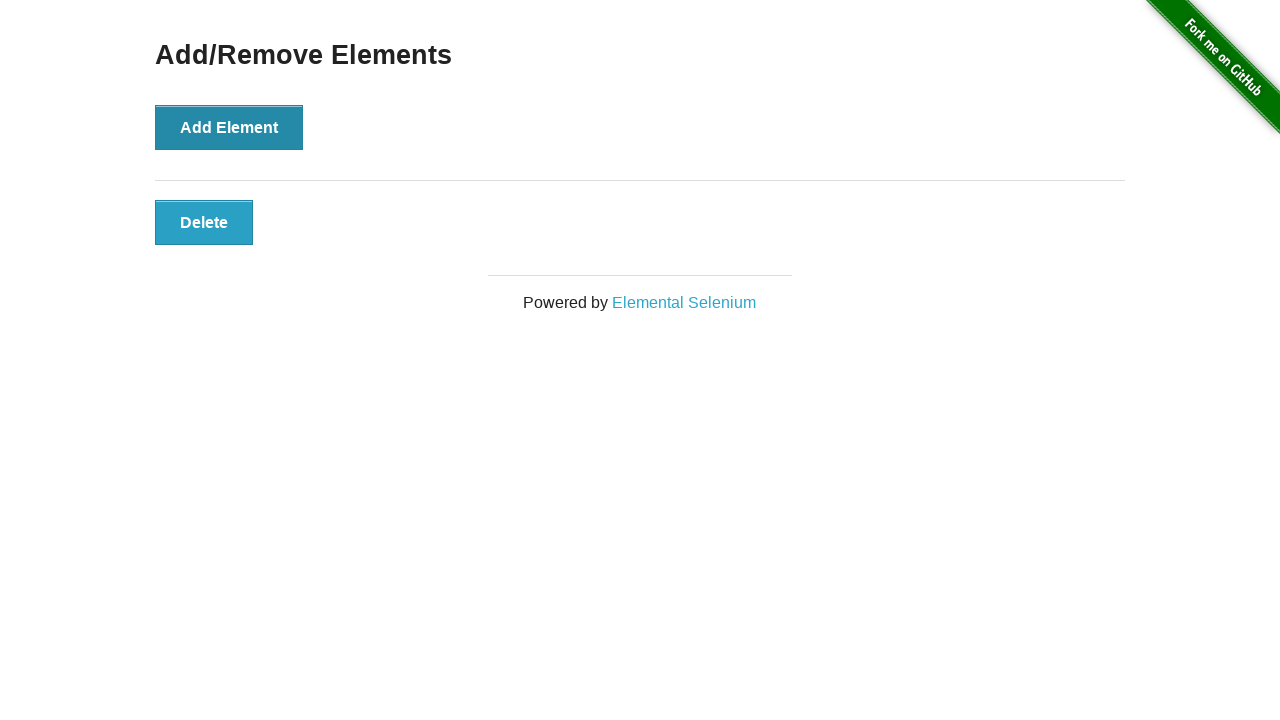

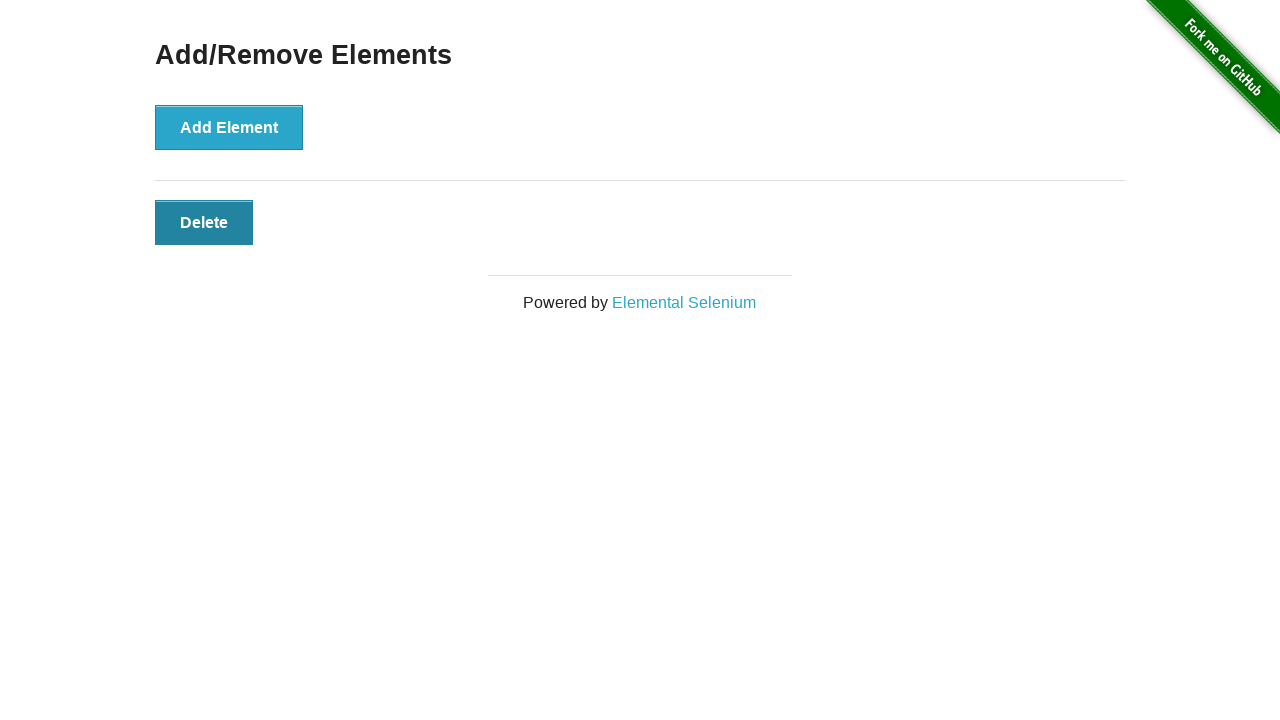